Tests dropdown selection by navigating to dropdown page and selecting Option 2

Starting URL: https://the-internet.herokuapp.com/

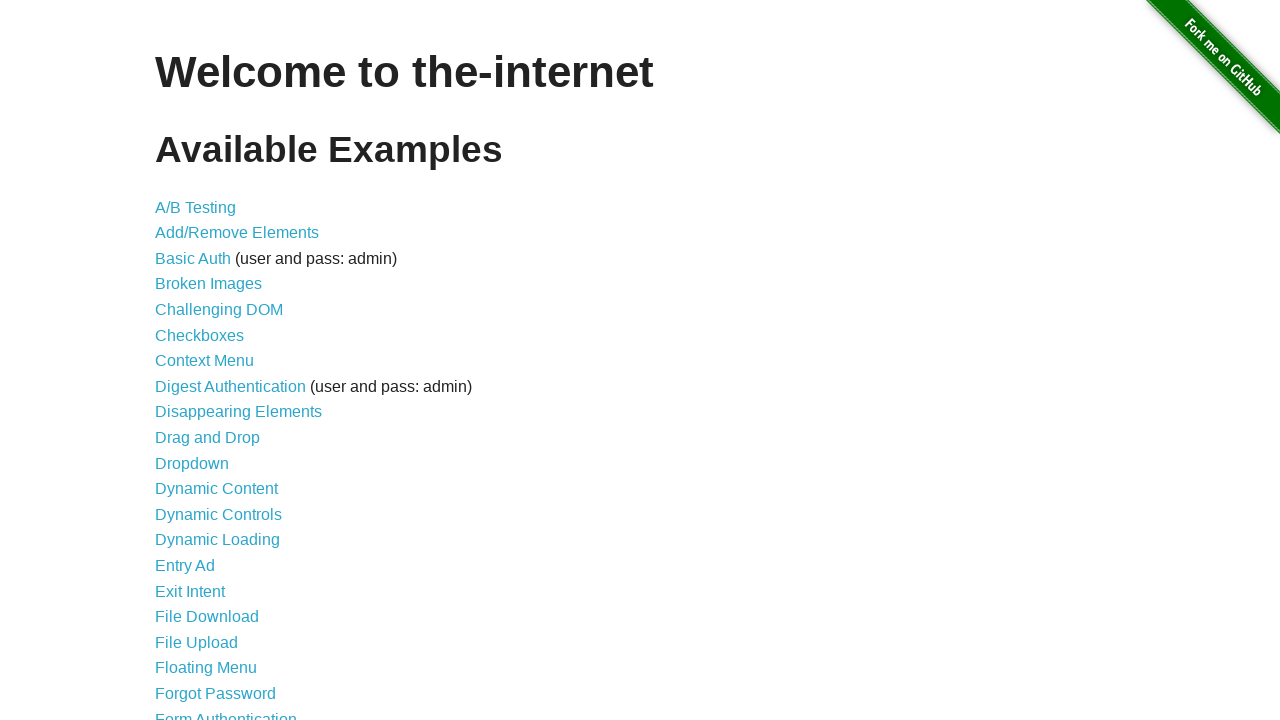

Navigated to the-internet.herokuapp.com homepage
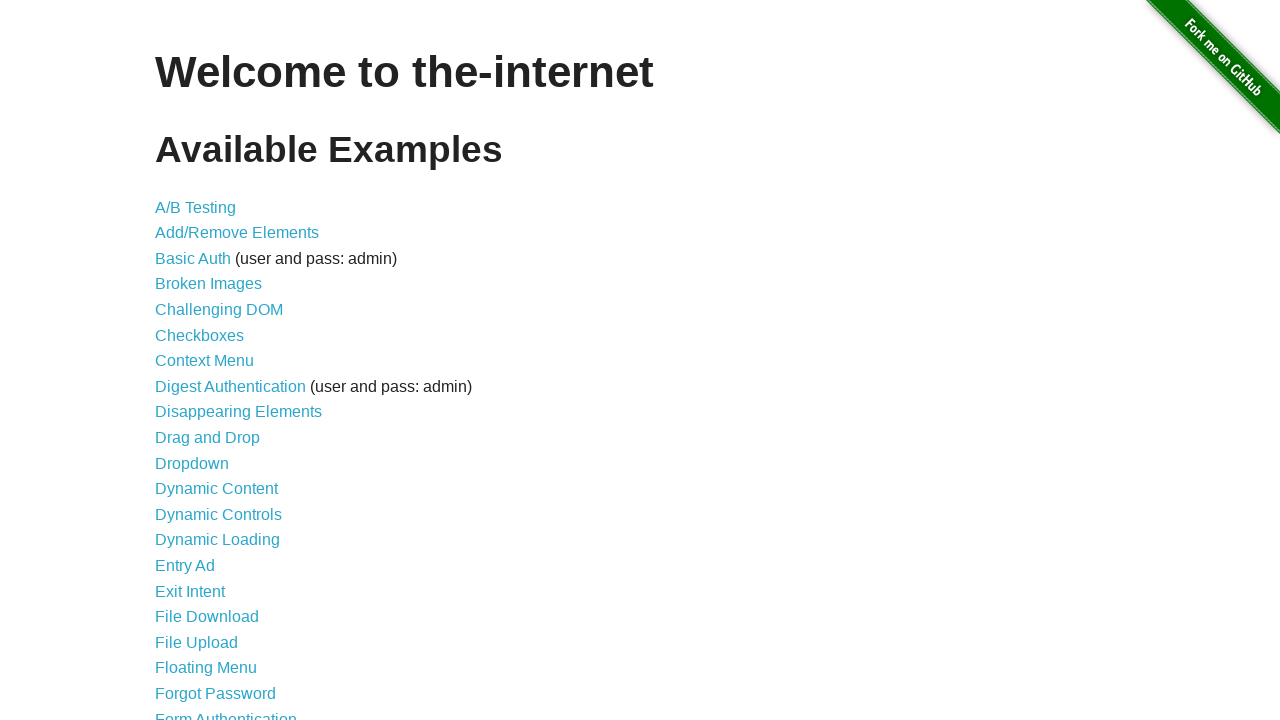

Clicked on Dropdown link at (192, 463) on text='Dropdown'
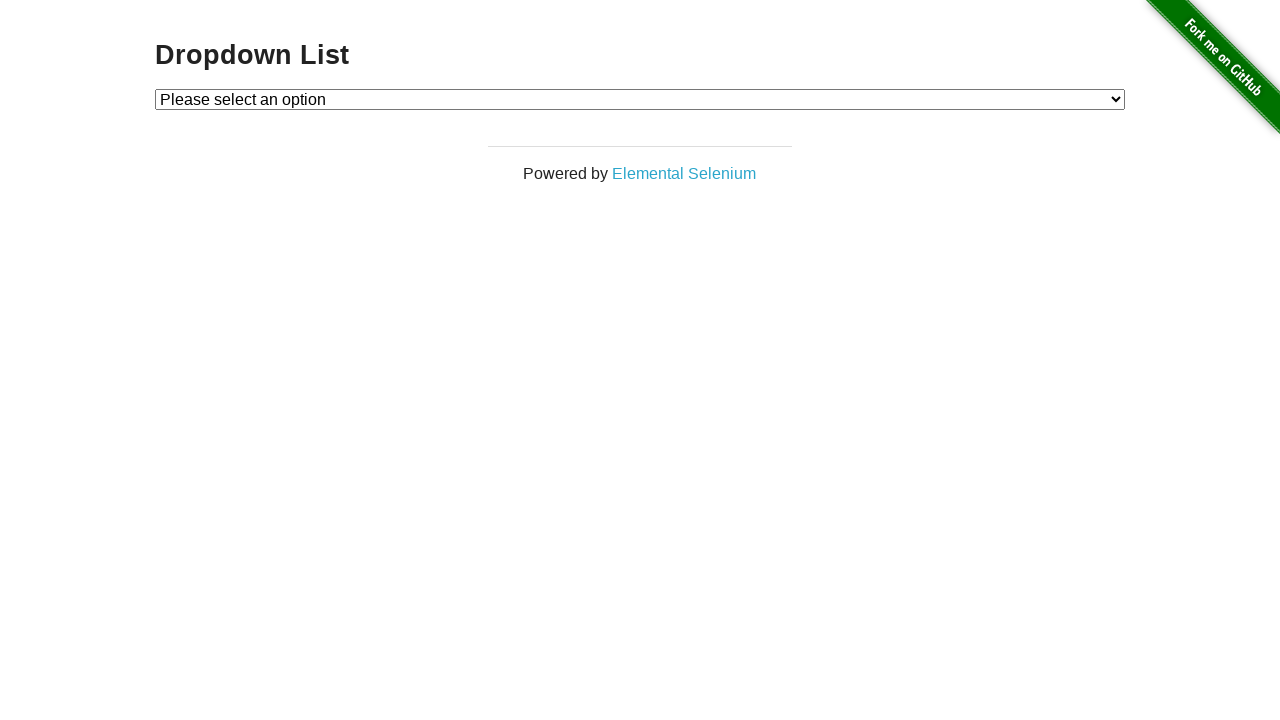

Selected Option 2 from dropdown menu on #dropdown
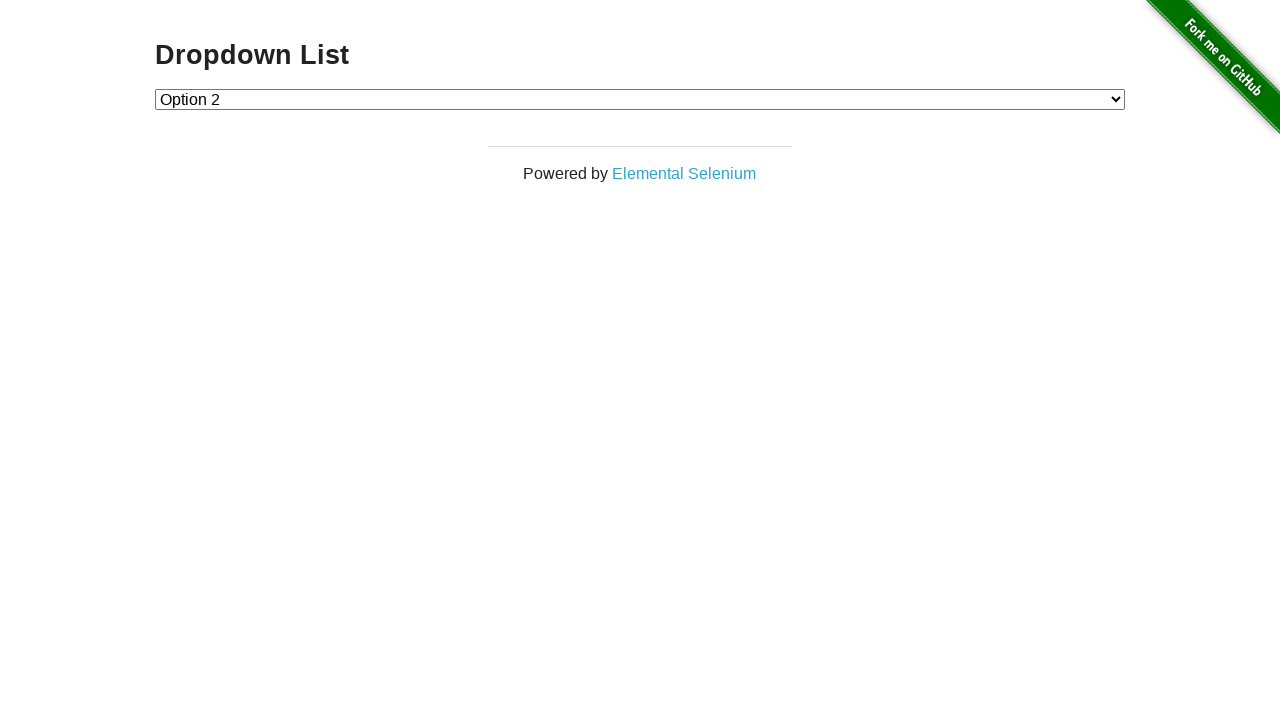

Navigated back to previous page
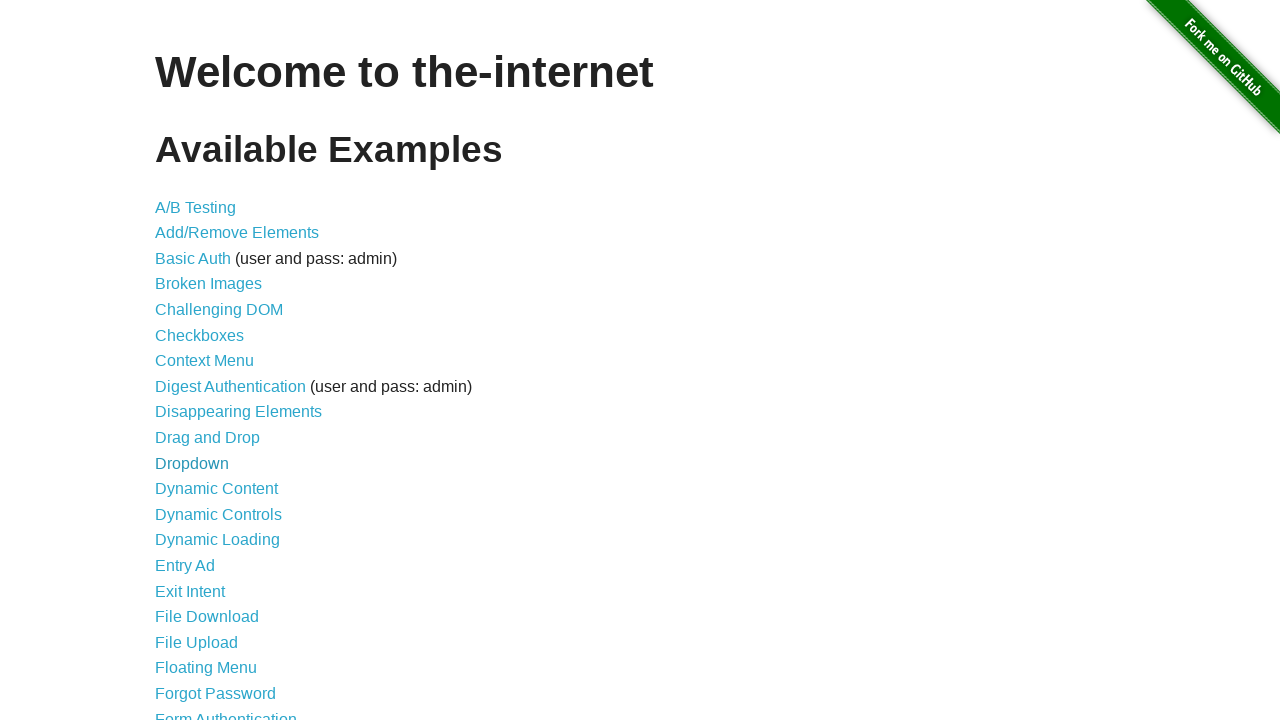

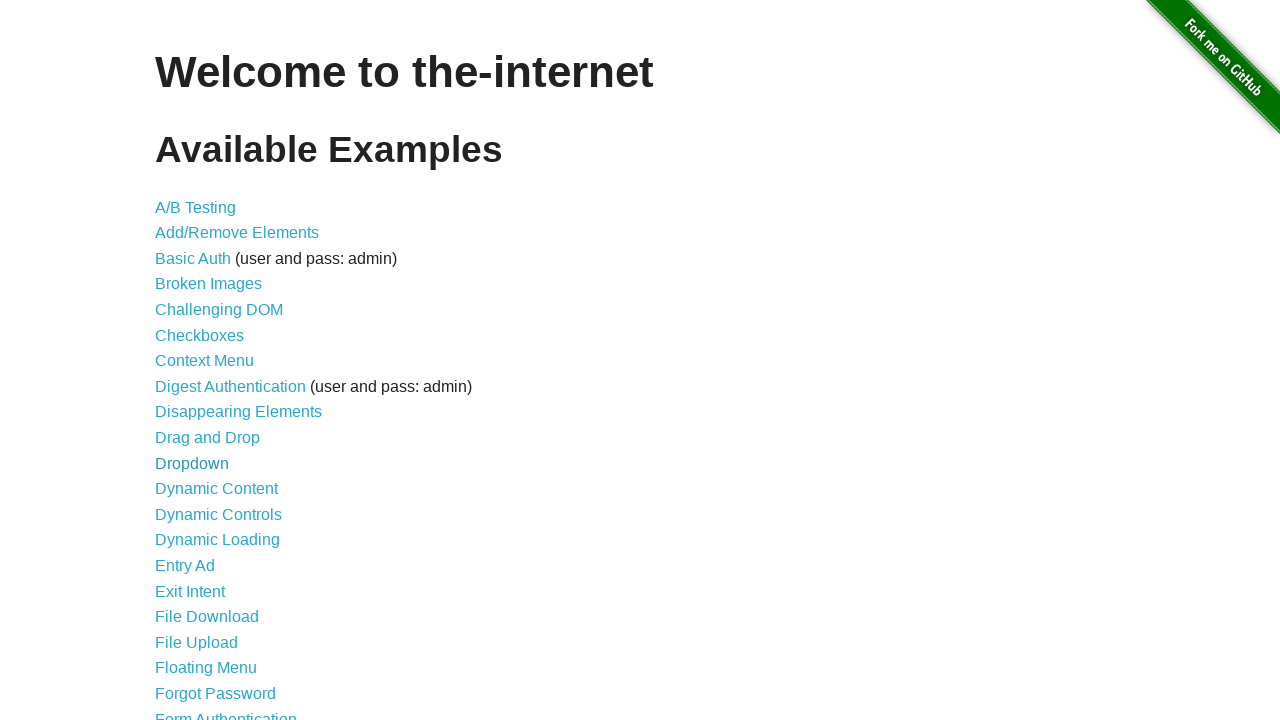